Tests form filling on a practice Angular website by entering a name, email, and clicking a checkbox

Starting URL: https://rahulshettyacademy.com/angularpractice

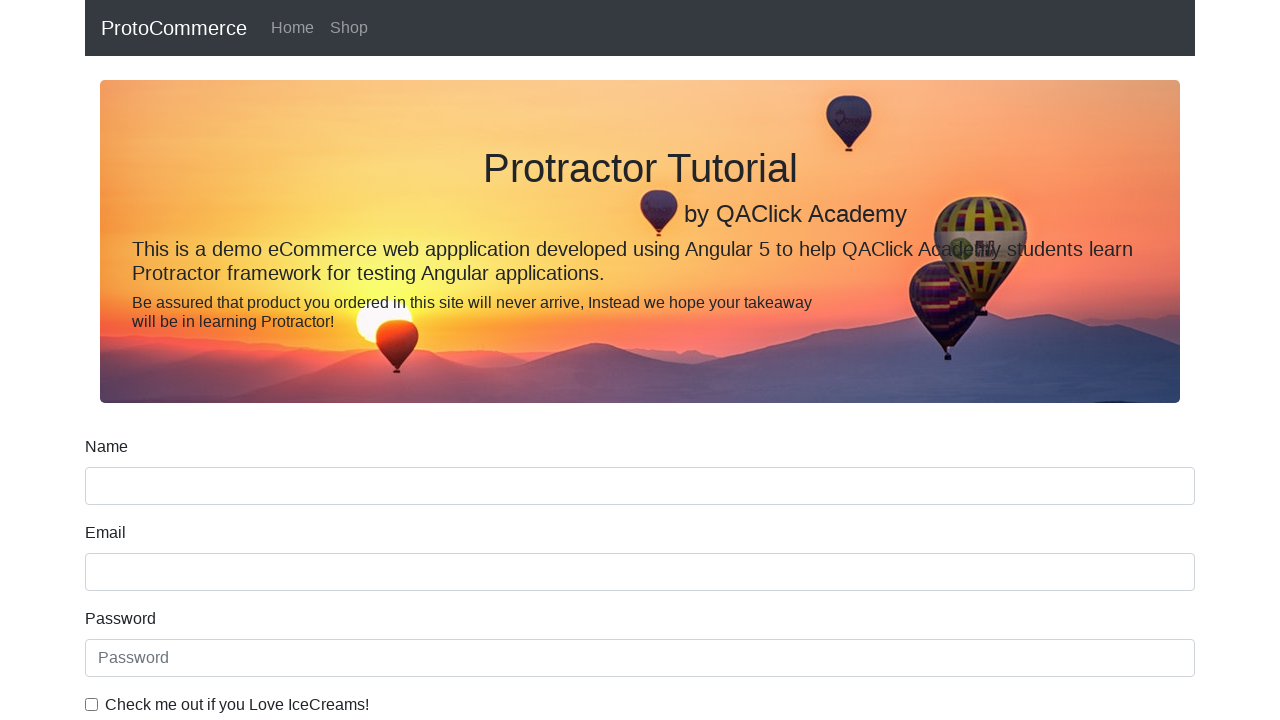

Filled name field with 'Marky' on input[name='name']
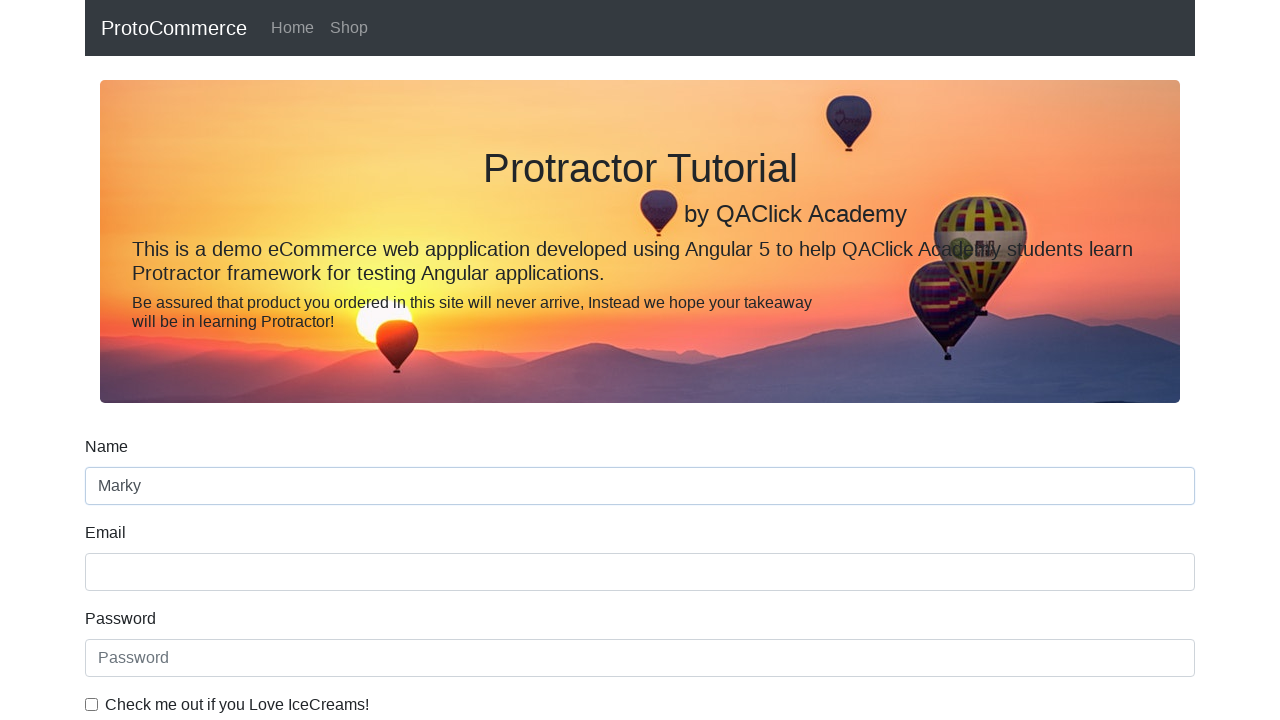

Filled email field with 'testuser@example.com' on input[name='email']
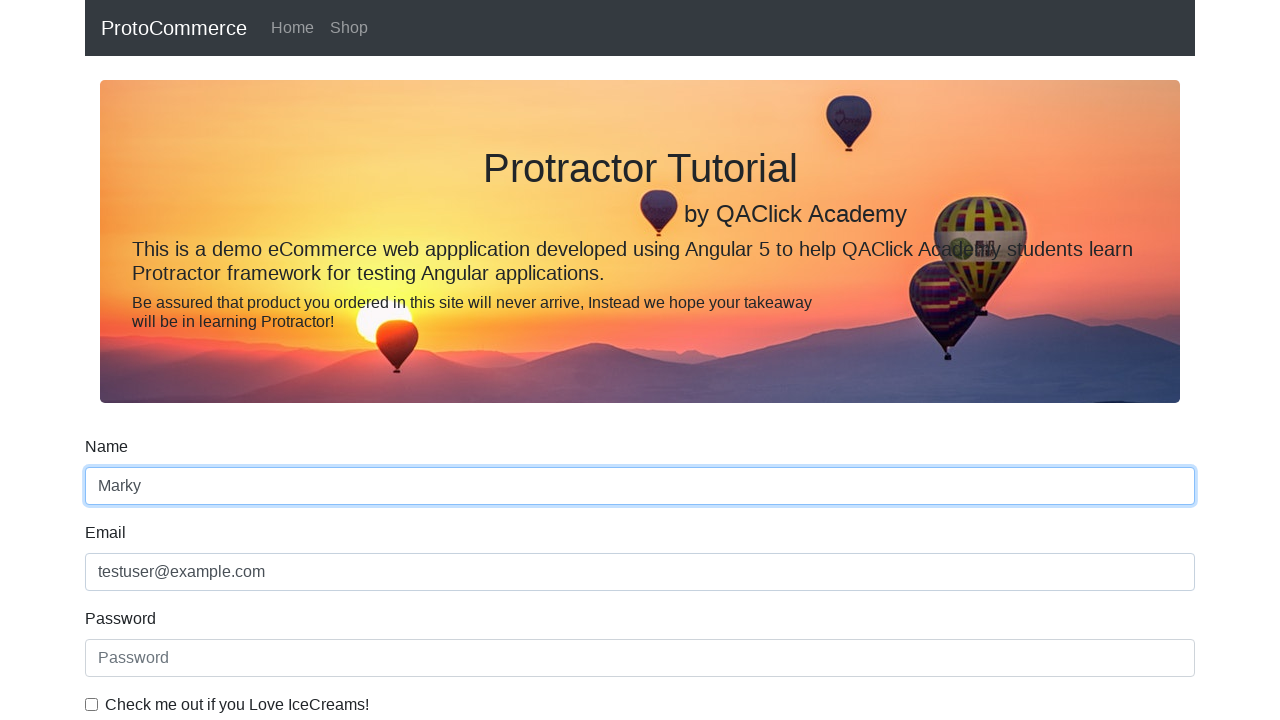

Clicked the checkbox at (92, 704) on #exampleCheck1
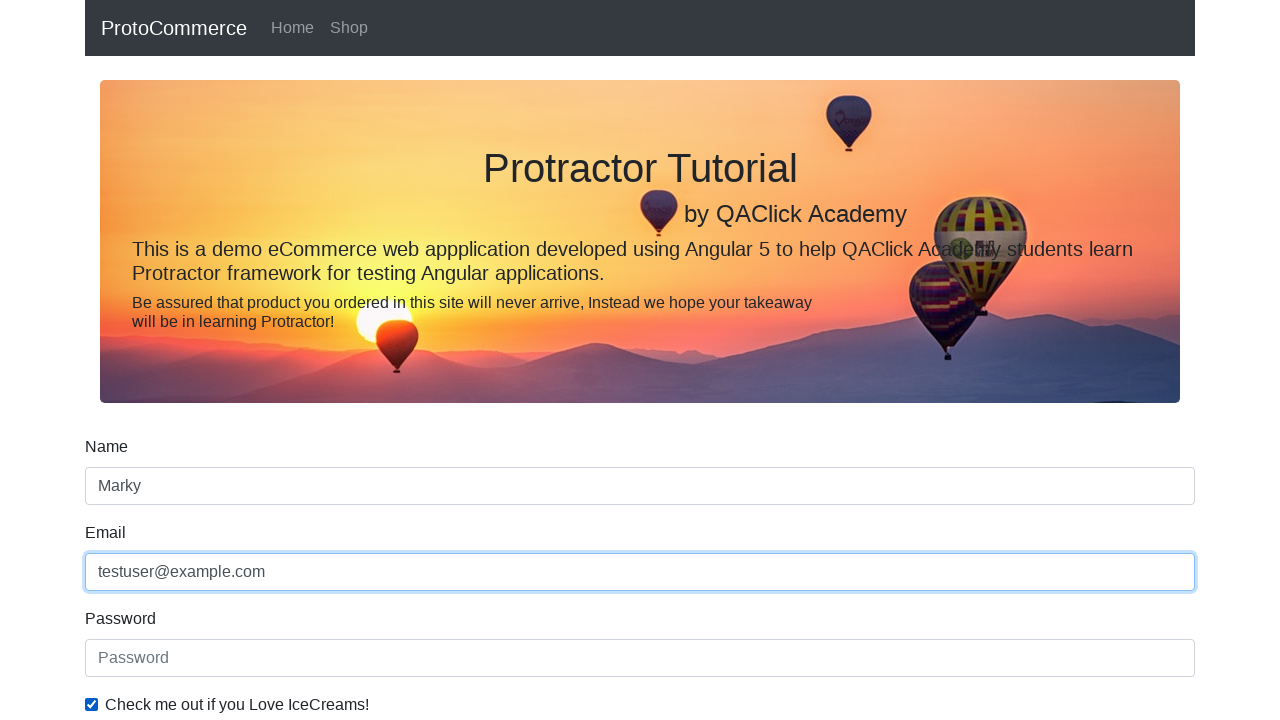

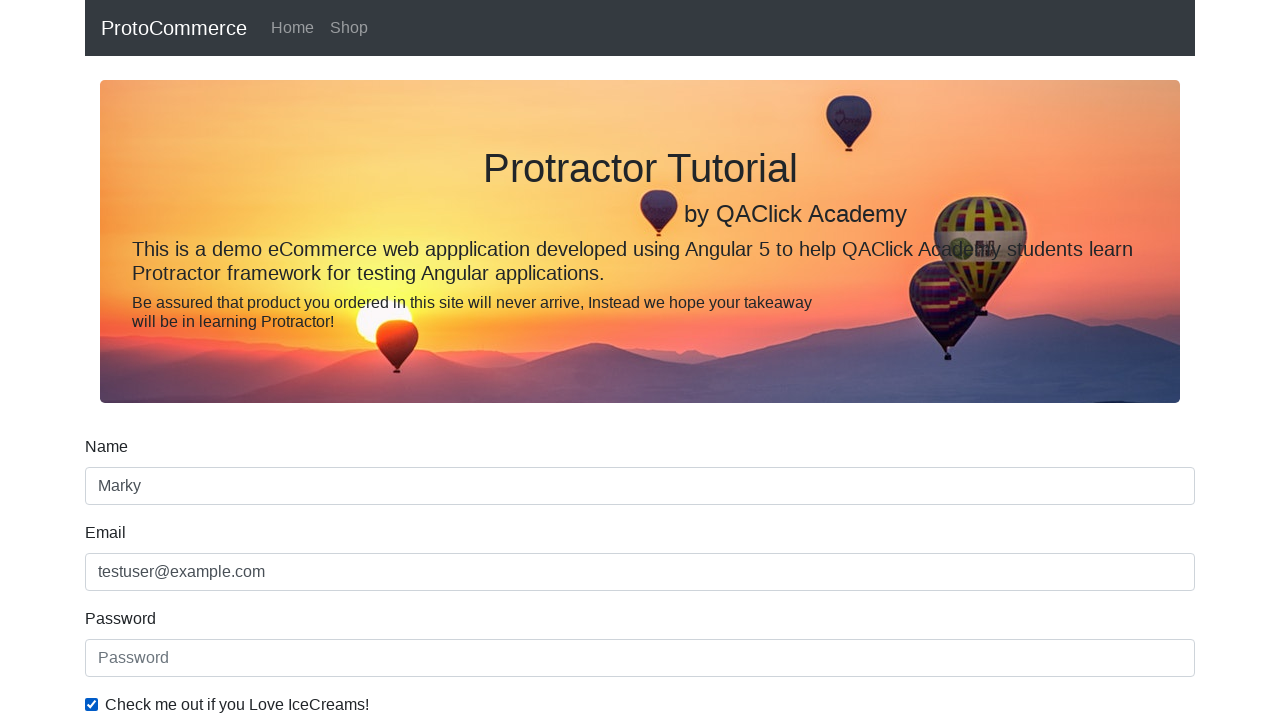